Plays at least 5 moves in the checkers game, including capturing a blue piece

Starting URL: https://www.gamesforthebrain.com/game/checkers/

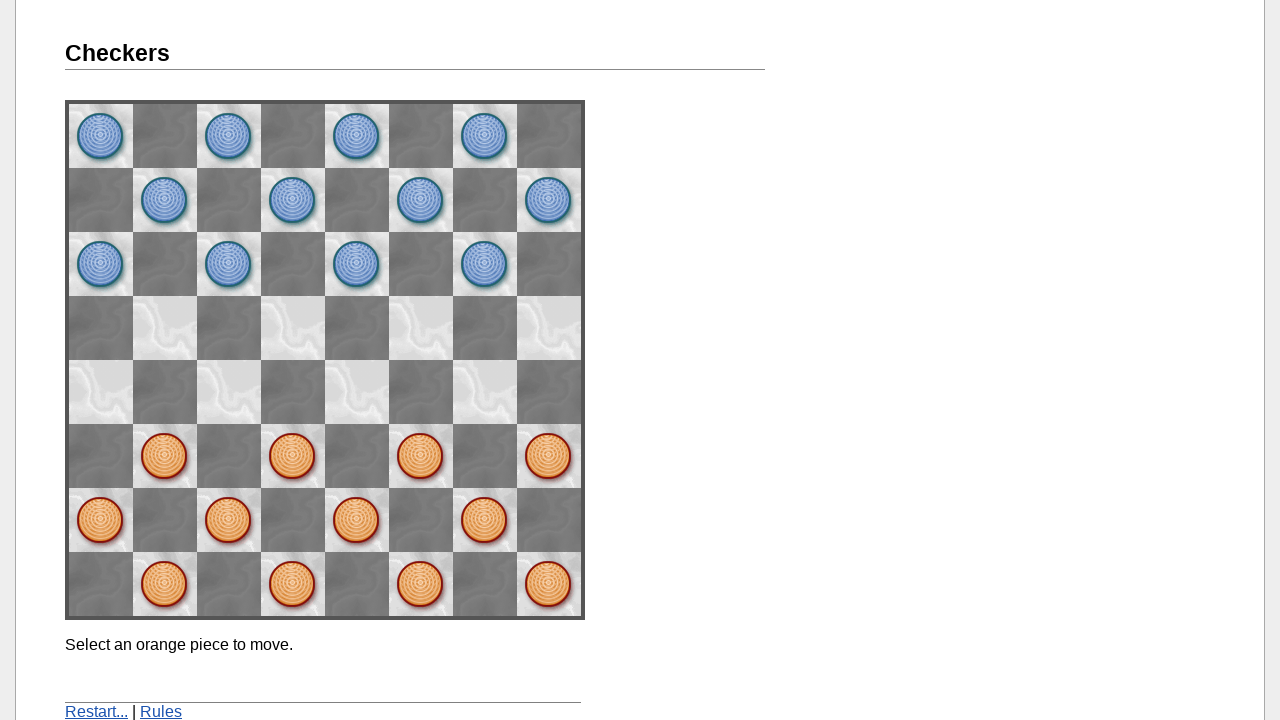

Clicked on orange piece at position [6, 2] at (165, 456) on [name='space62']
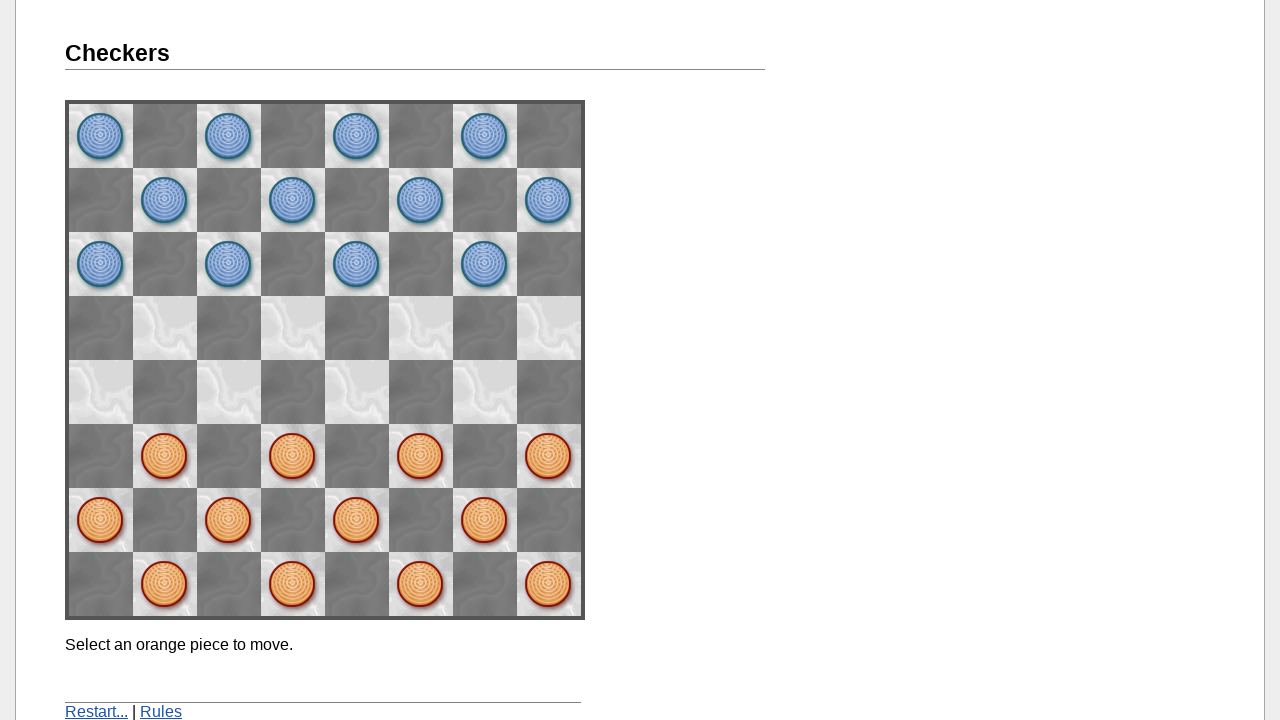

Moved orange piece to position [7, 3] (diagonal right) at (101, 392) on [name='space73']
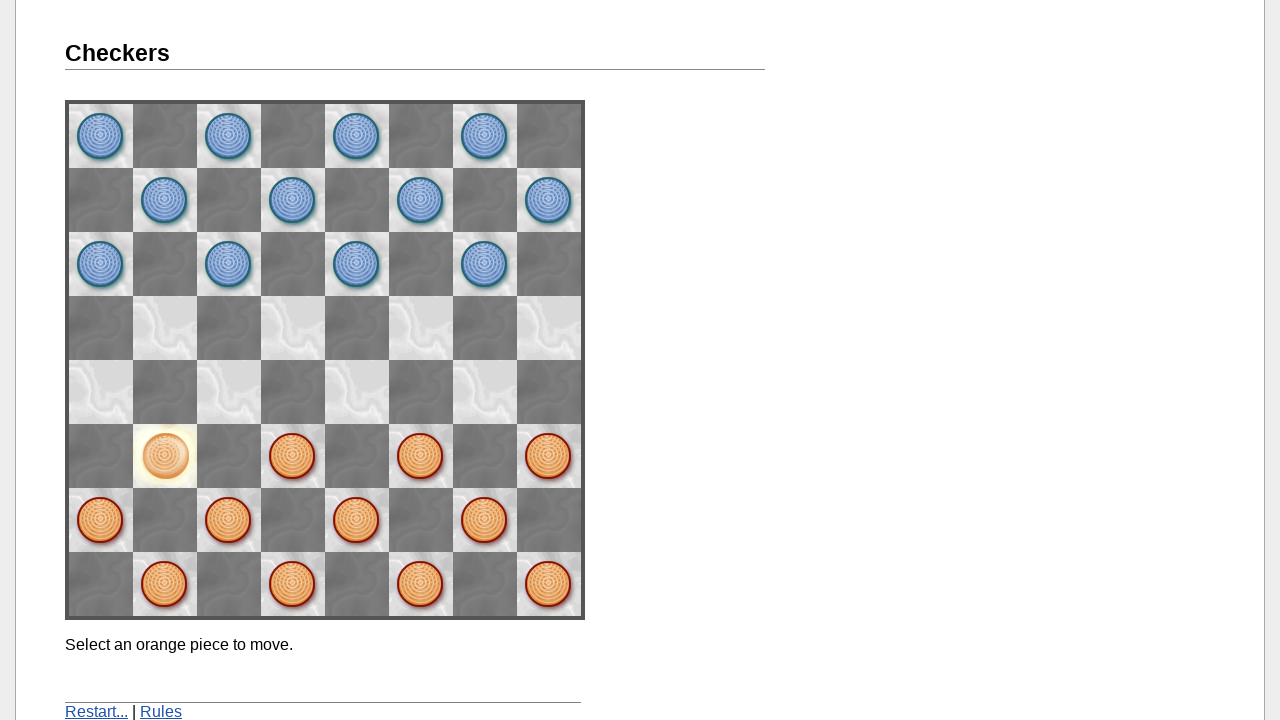

Waited 5 seconds for computer to make its move
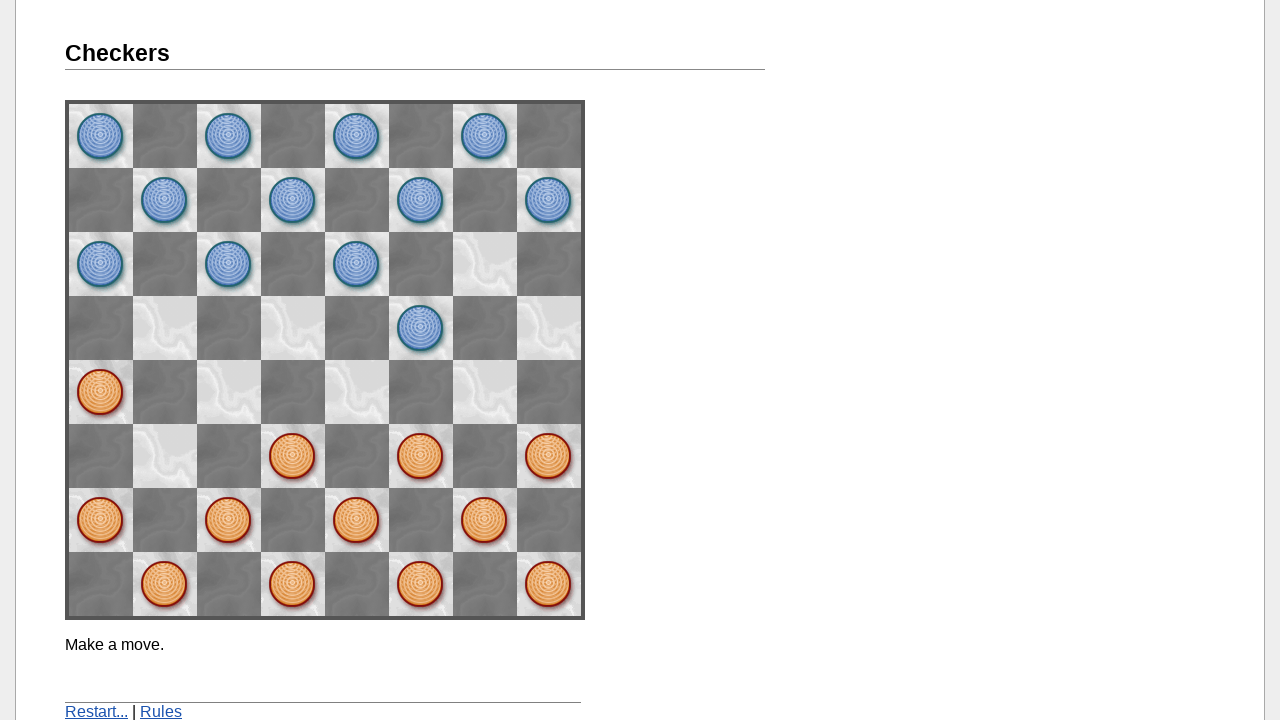

Clicked on orange piece at position [4, 2] at (293, 456) on [name='space42']
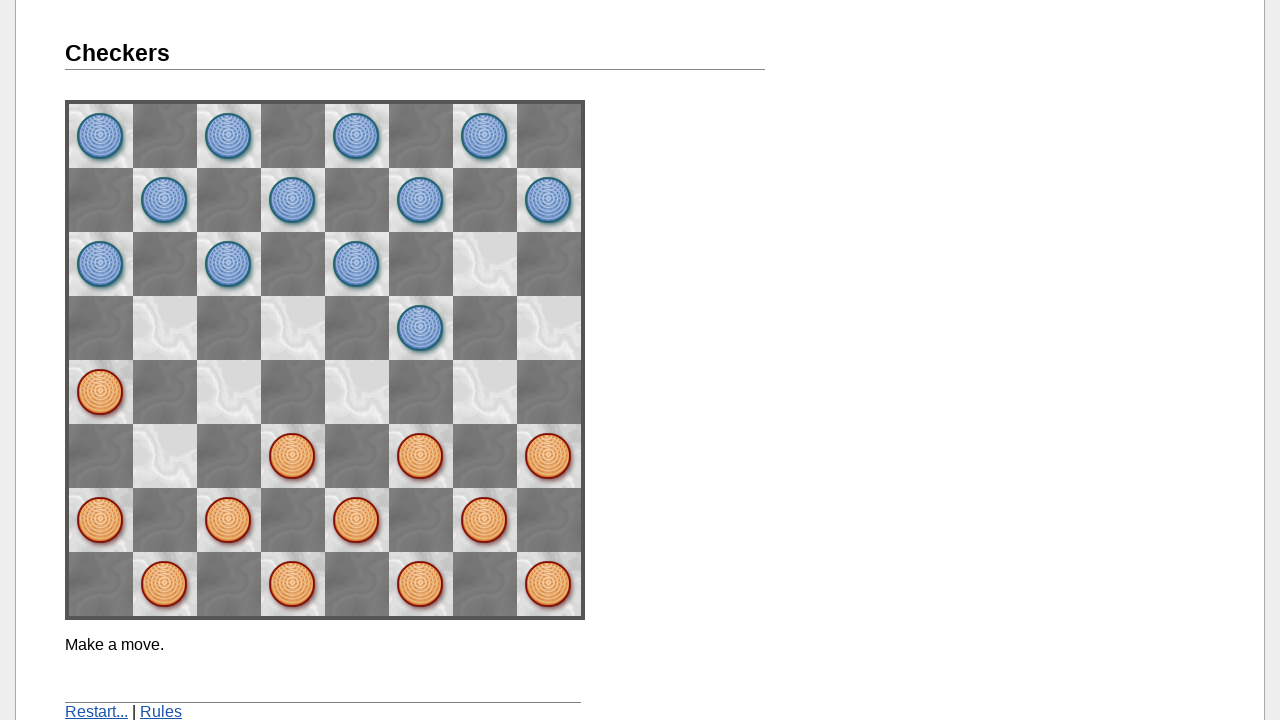

Moved orange piece to position [5, 3] (diagonal right) at (229, 392) on [name='space53']
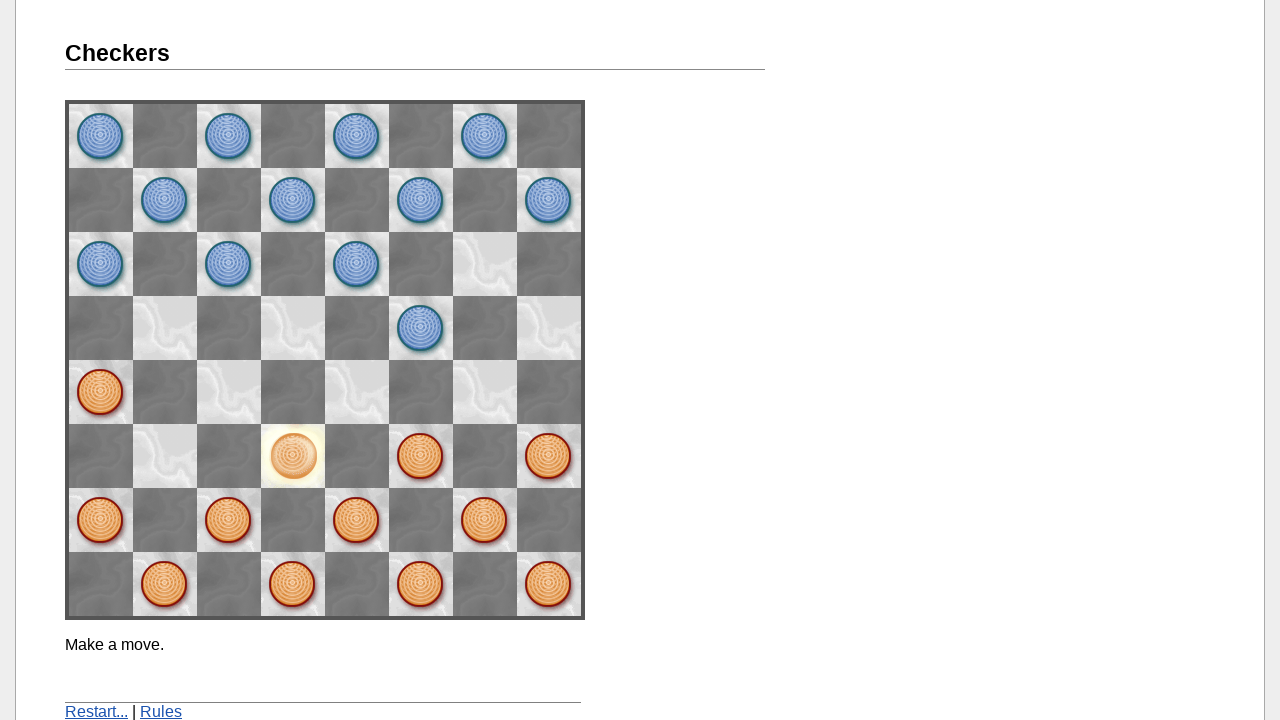

Waited 5 seconds for computer to make its move
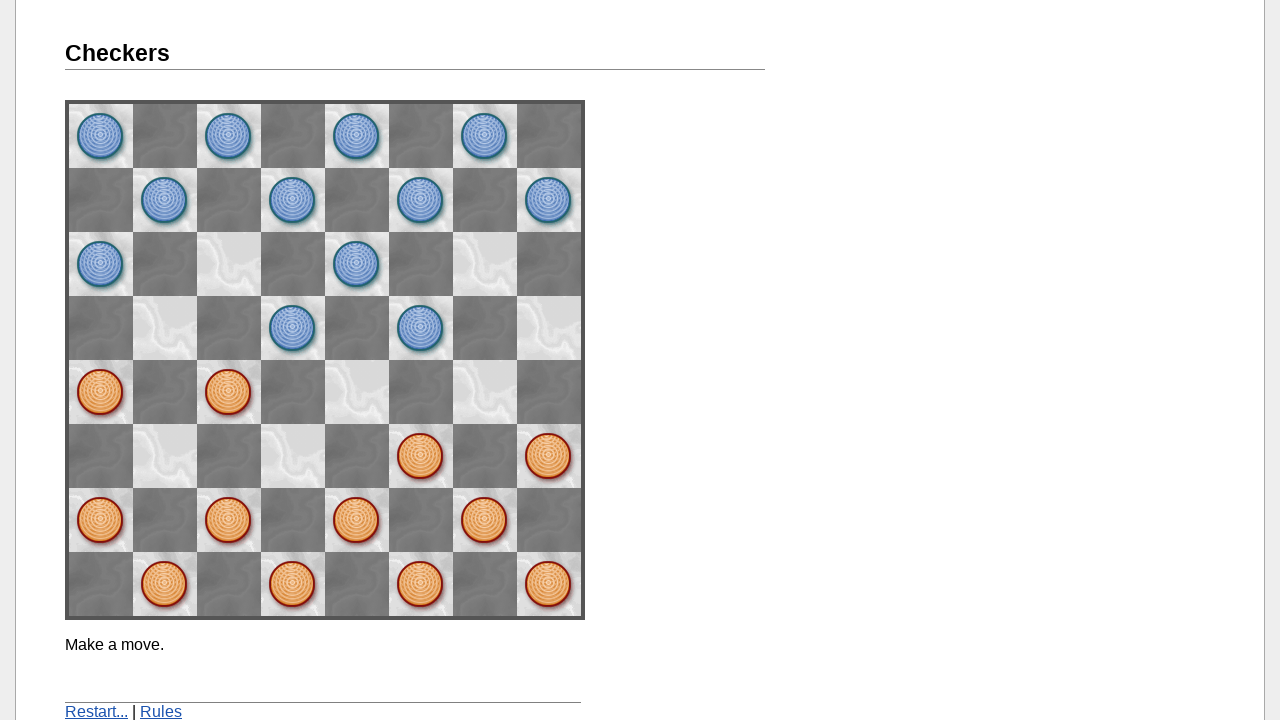

Clicked on orange piece at position [3, 1] at (357, 520) on [name='space31']
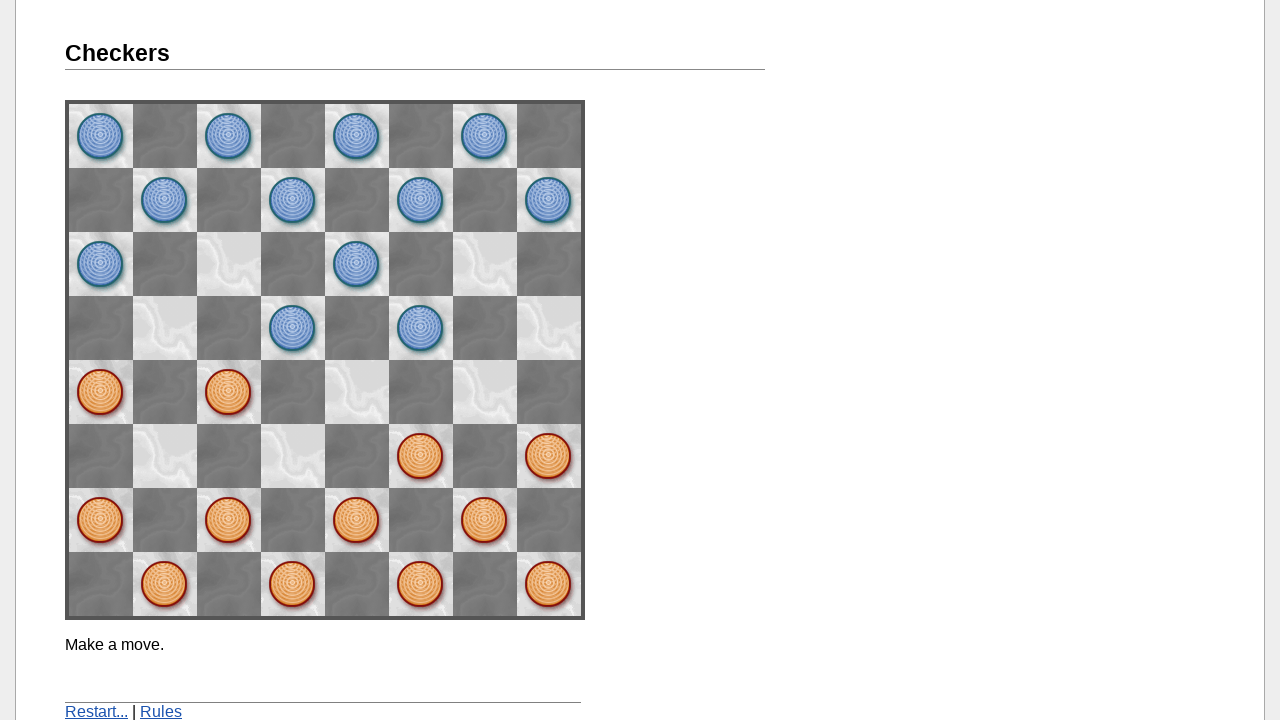

Moved orange piece to position [4, 2] (diagonal right) at (293, 456) on [name='space42']
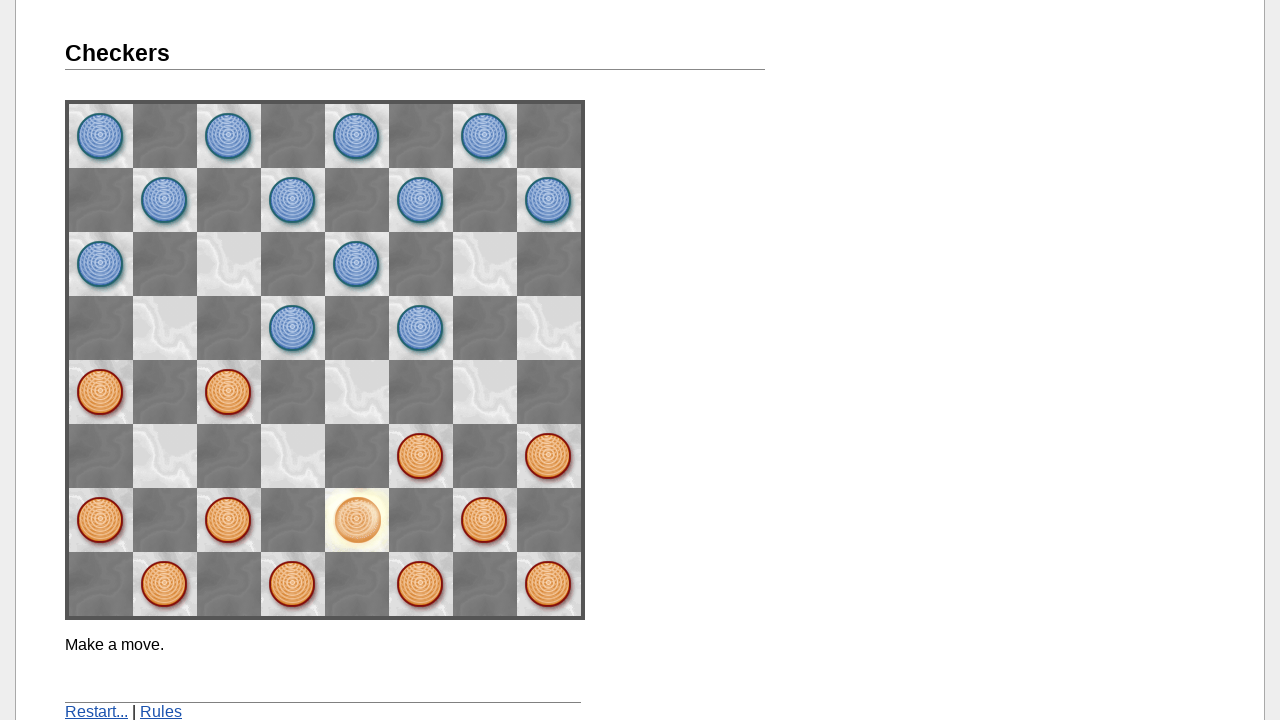

Waited 5 seconds for computer to make its move
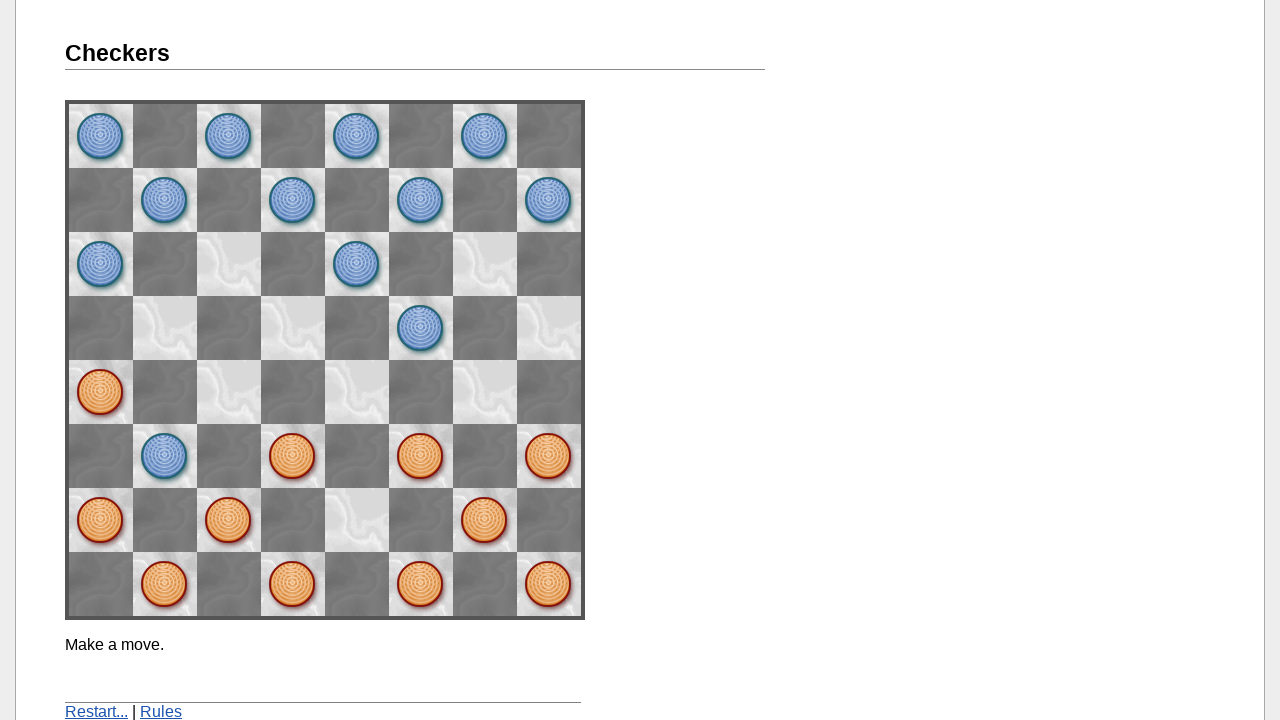

Clicked on orange piece at position [7, 1] at (101, 520) on [name='space71']
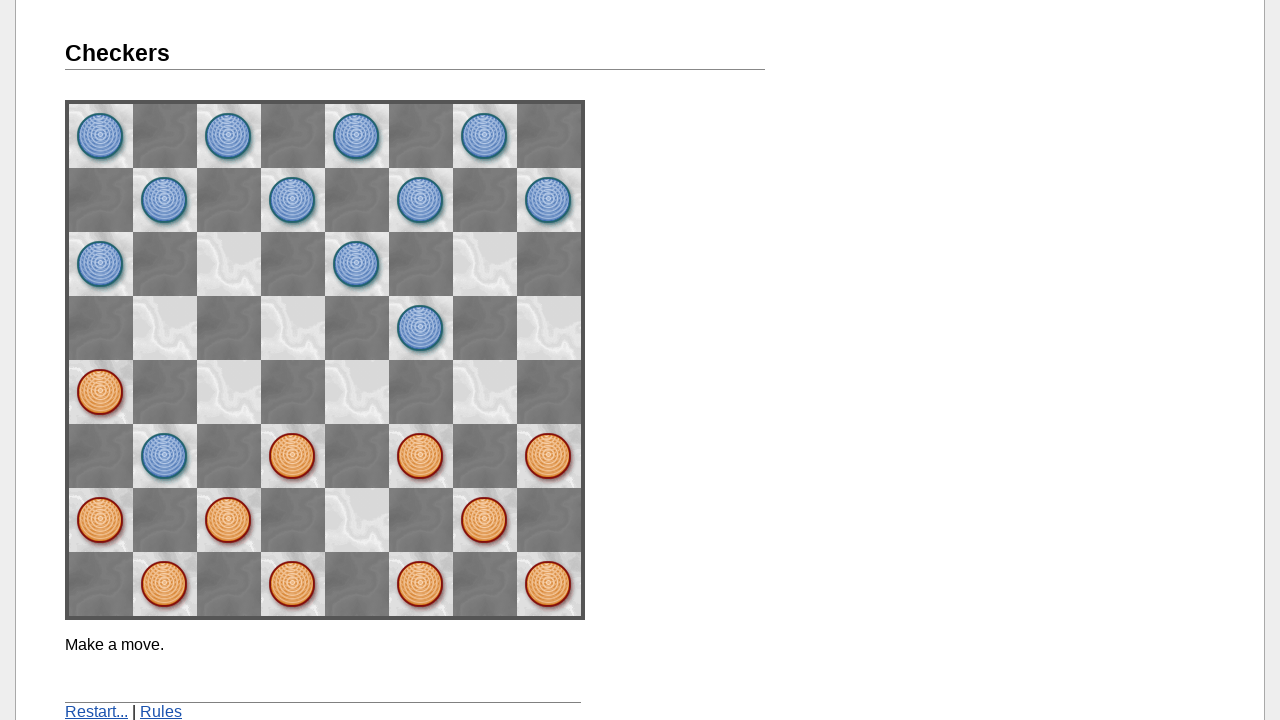

Moved orange piece to position [6, 2] (diagonal left) at (165, 456) on [name='space62']
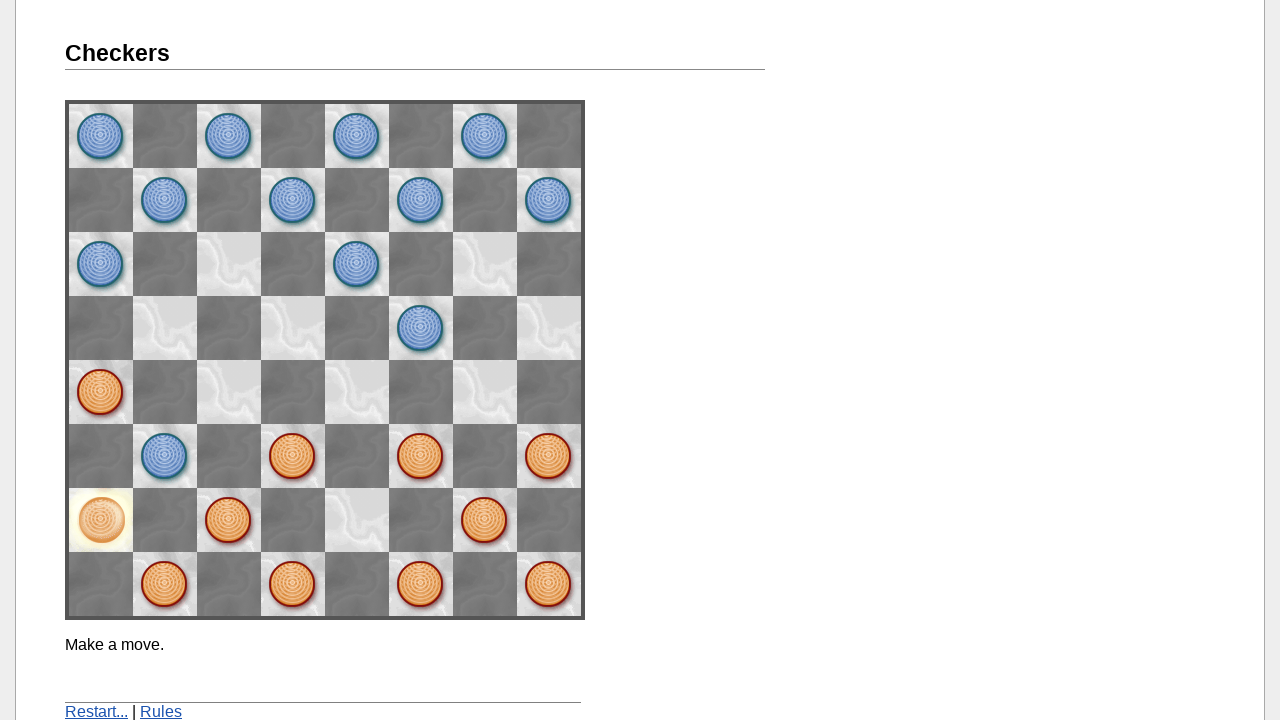

Waited 5 seconds for computer to make its move
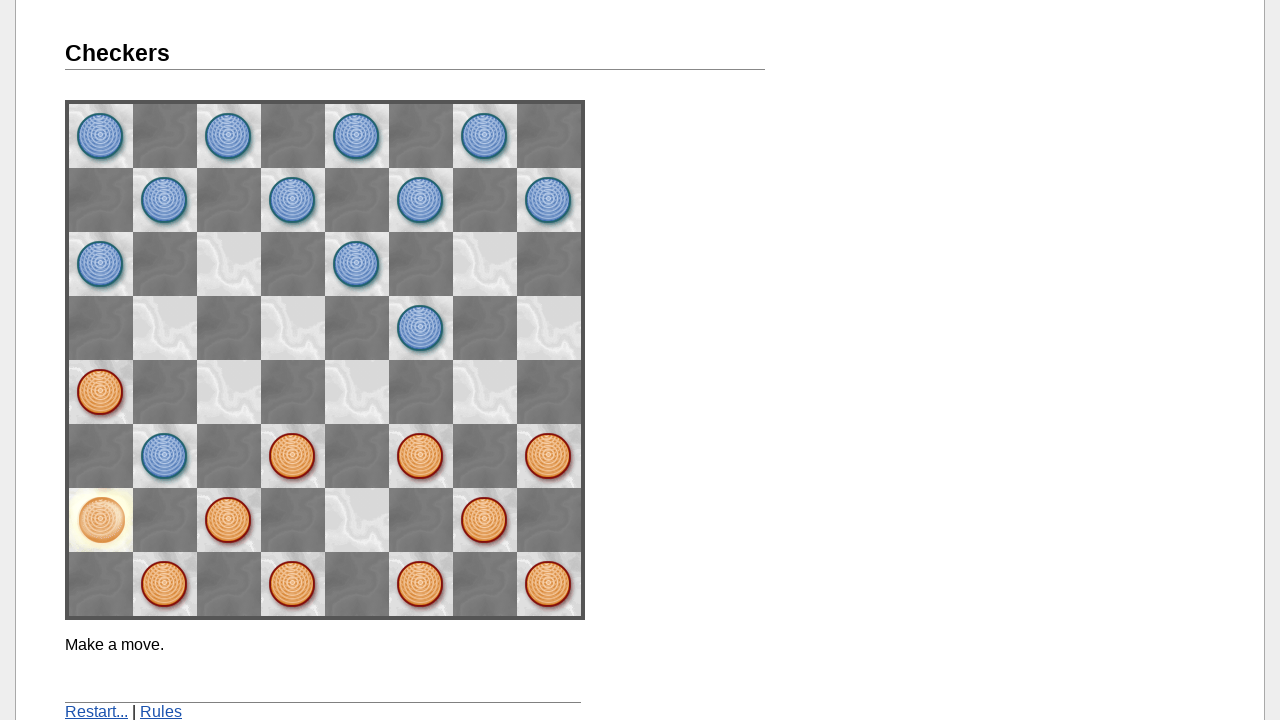

Clicked on orange piece at position [2, 2] at (421, 456) on [name='space22']
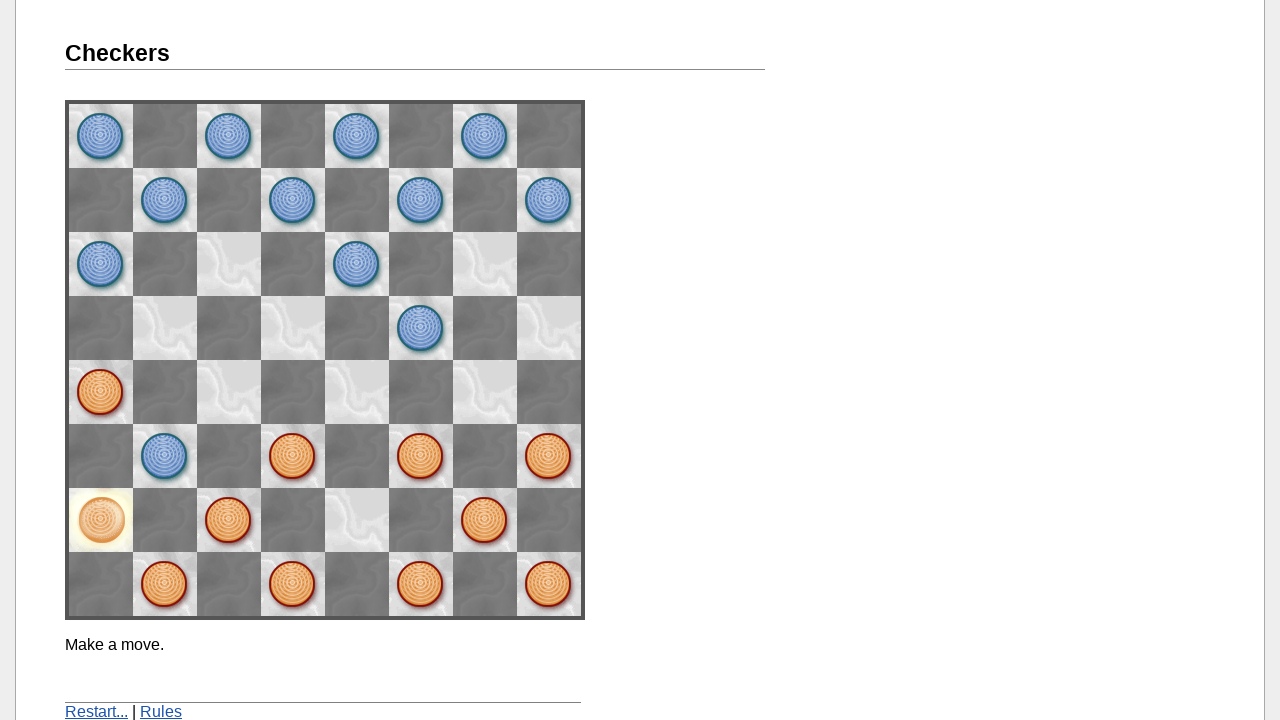

Moved orange piece to position [3, 3] (diagonal right) at (357, 392) on [name='space33']
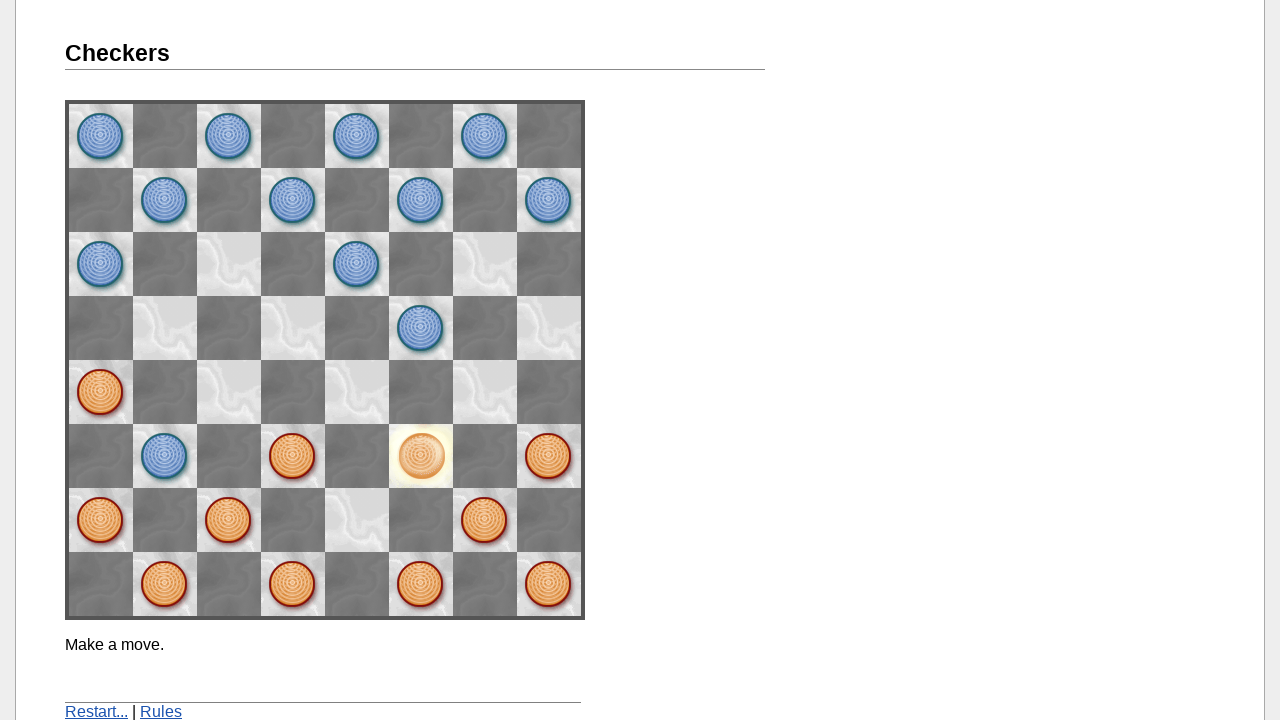

Waited 5 seconds for computer to make its move
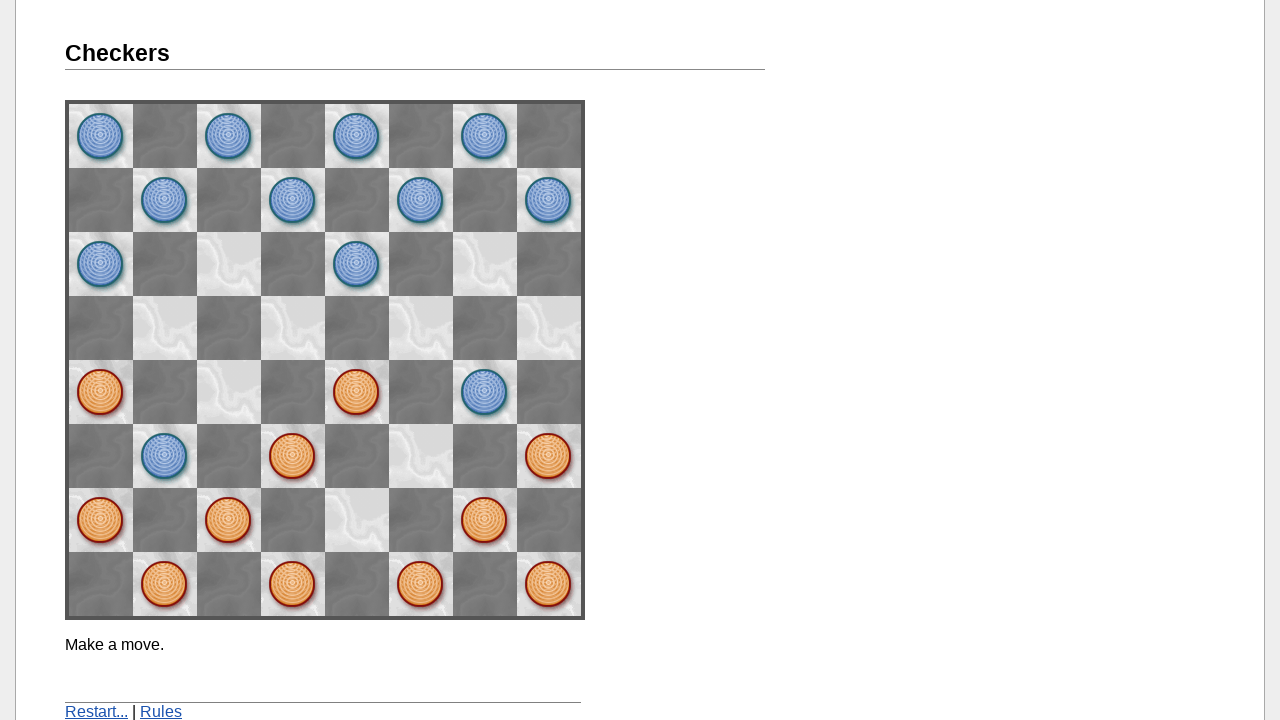

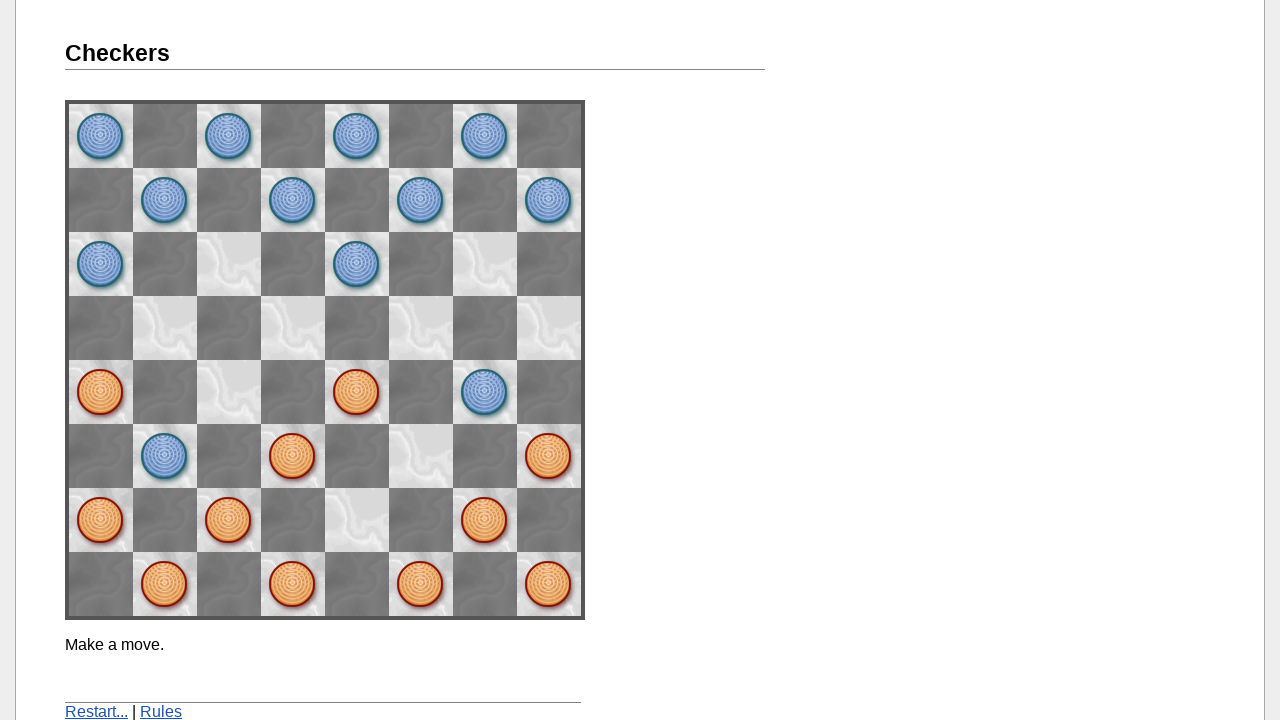